Tests injecting jQuery and jQuery Growl library into a page via JavaScript execution, then displays a notification message on the page.

Starting URL: http://the-internet.herokuapp.com

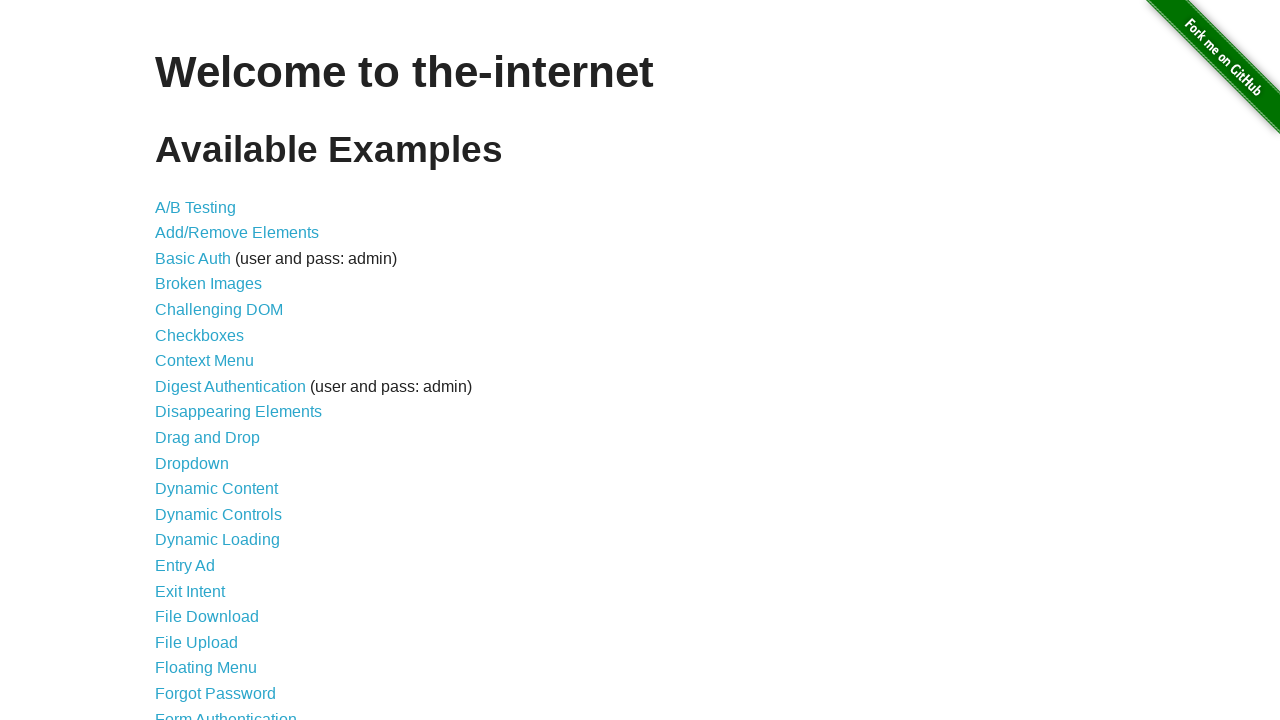

Checked for jQuery on page and injected it if needed
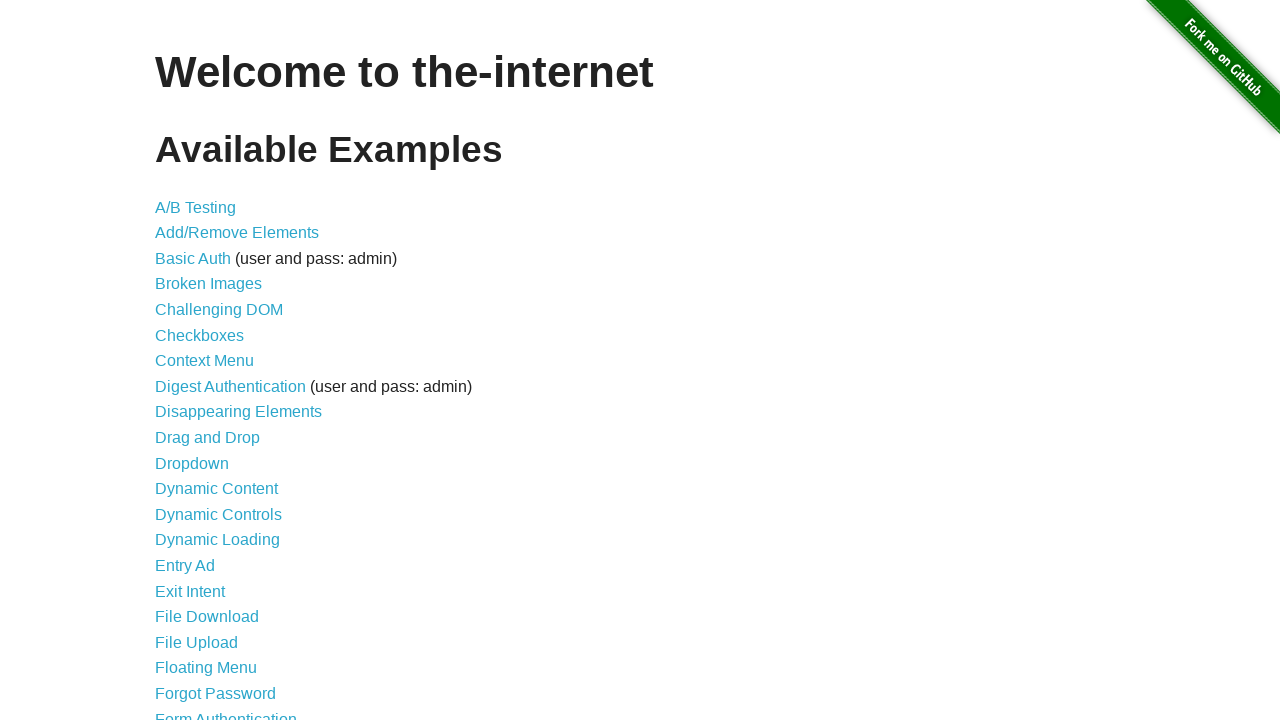

jQuery library finished loading
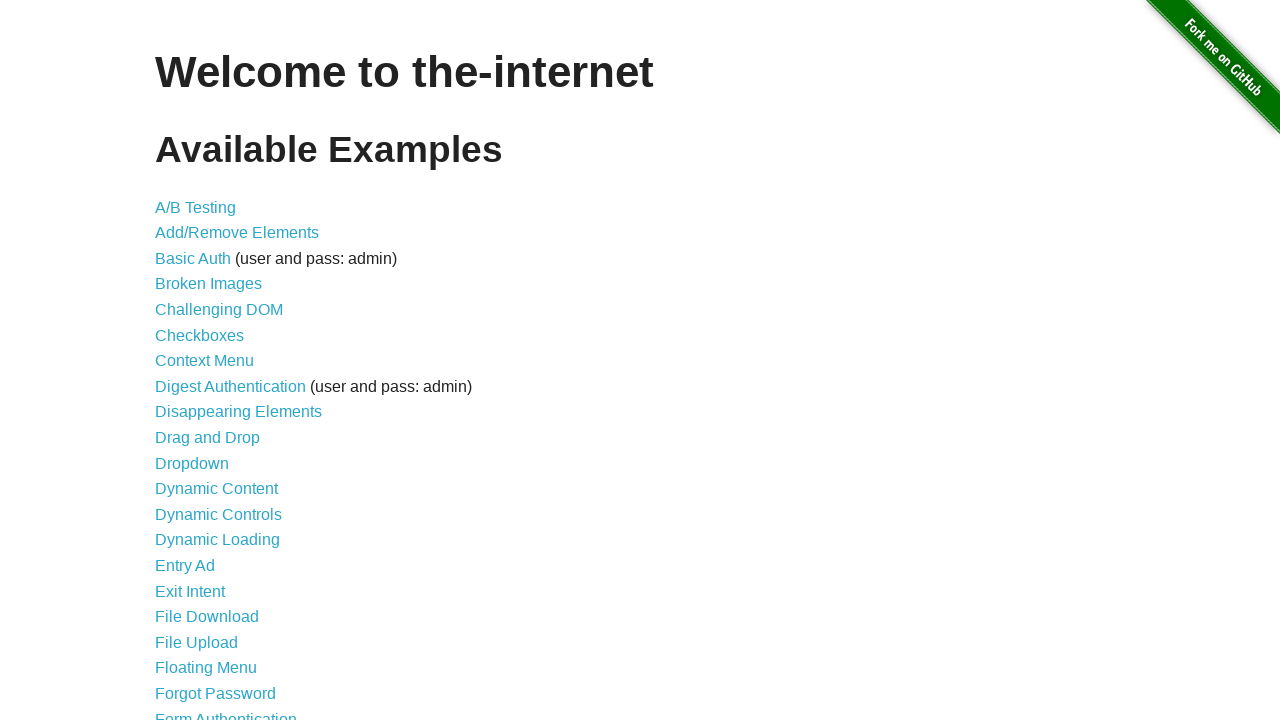

Injected jQuery Growl library into page
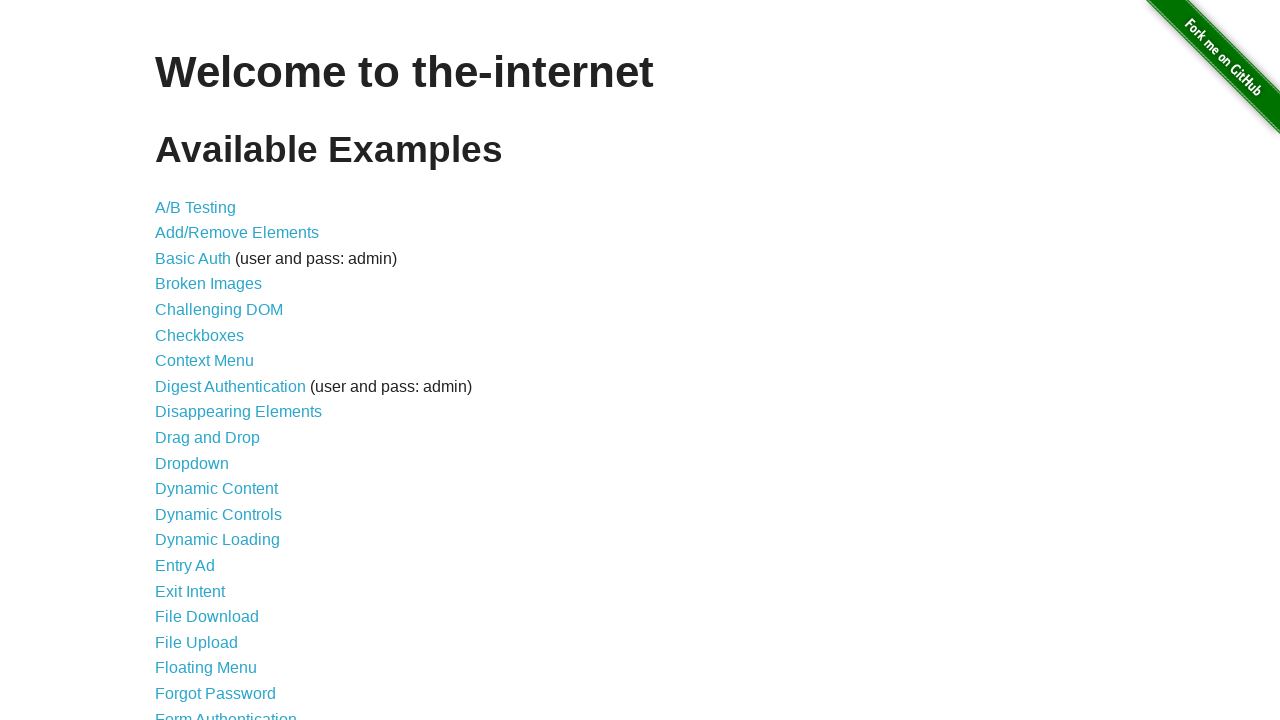

jQuery Growl library finished loading
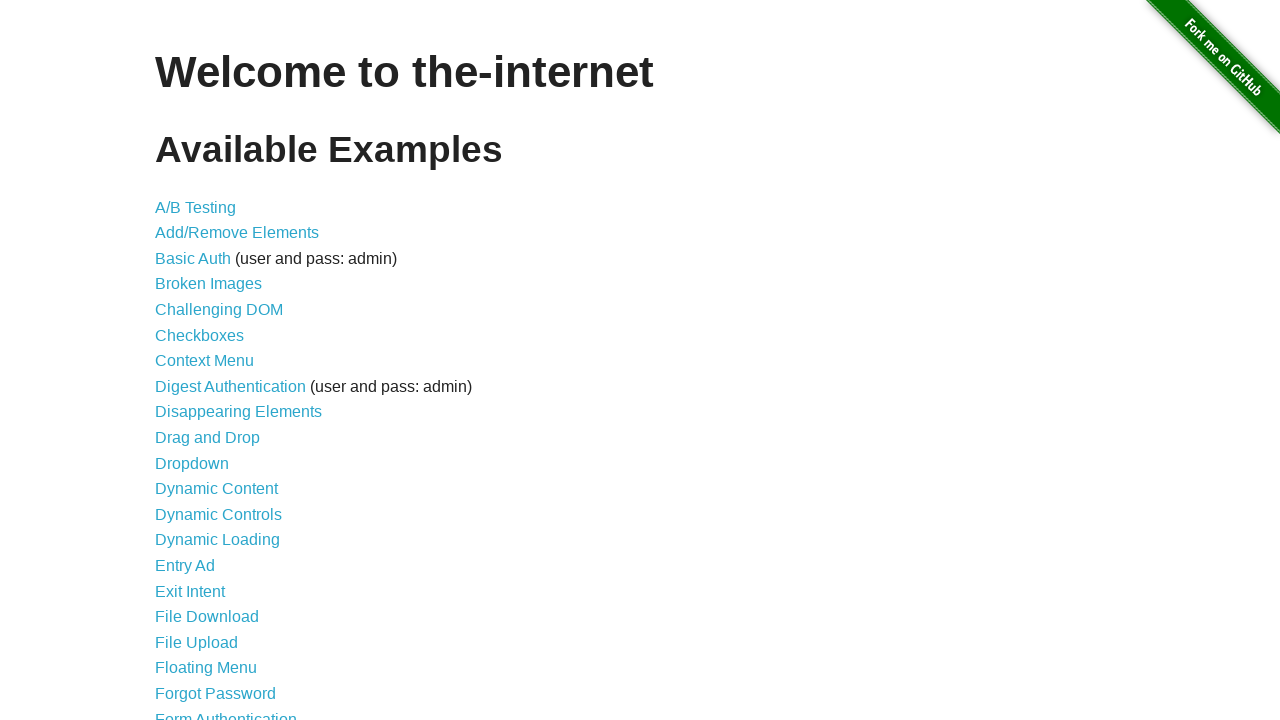

Injected jQuery Growl CSS stylesheet into page
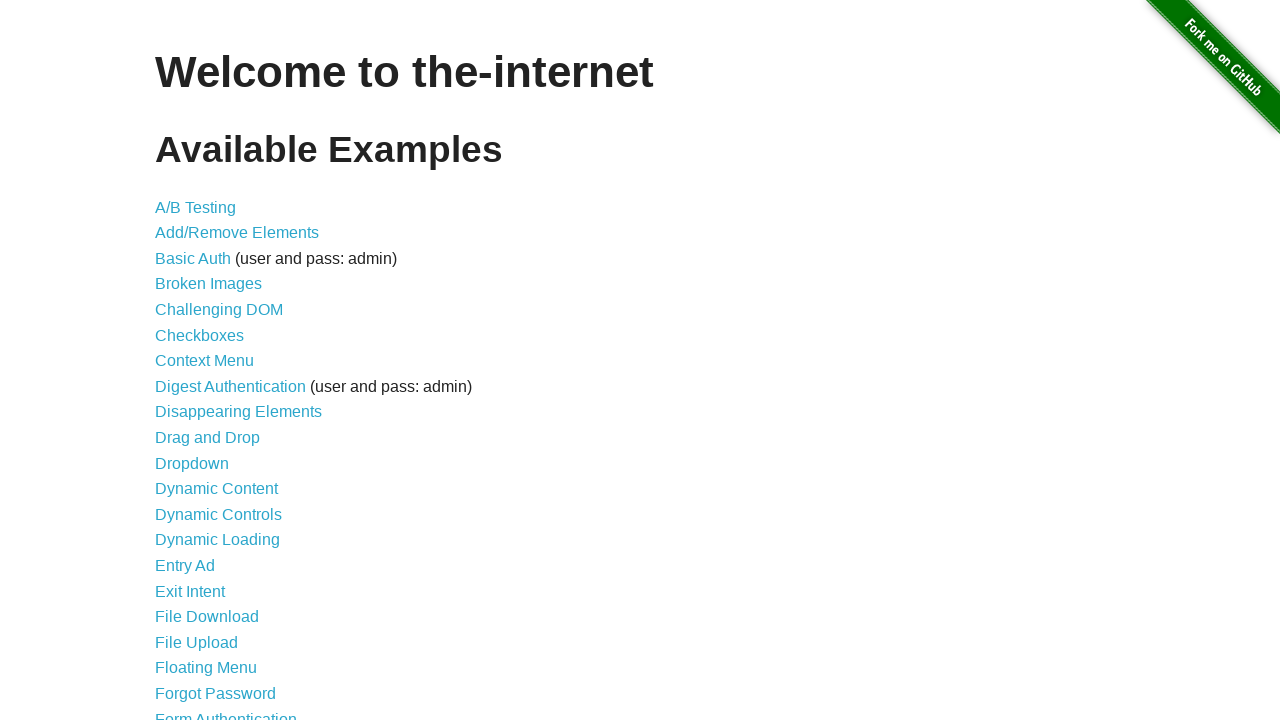

Displayed jQuery Growl notification with title 'GET' and message '/'
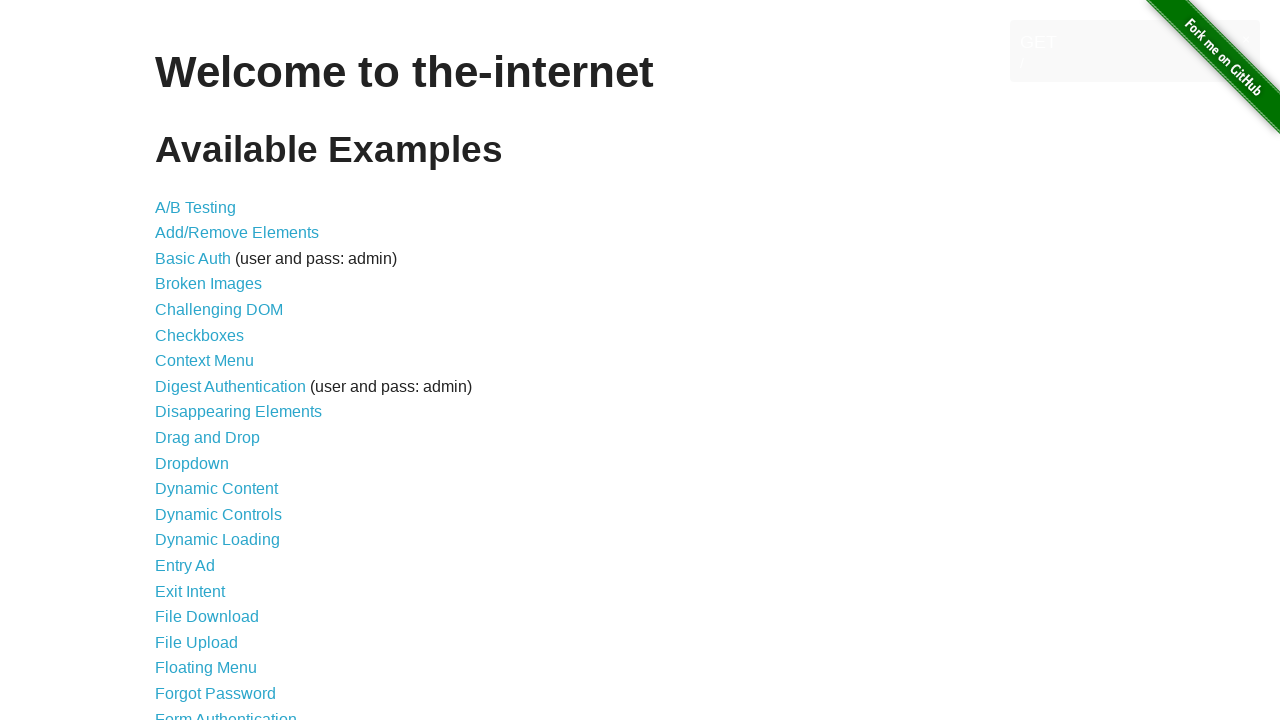

Growl notification element appeared on page
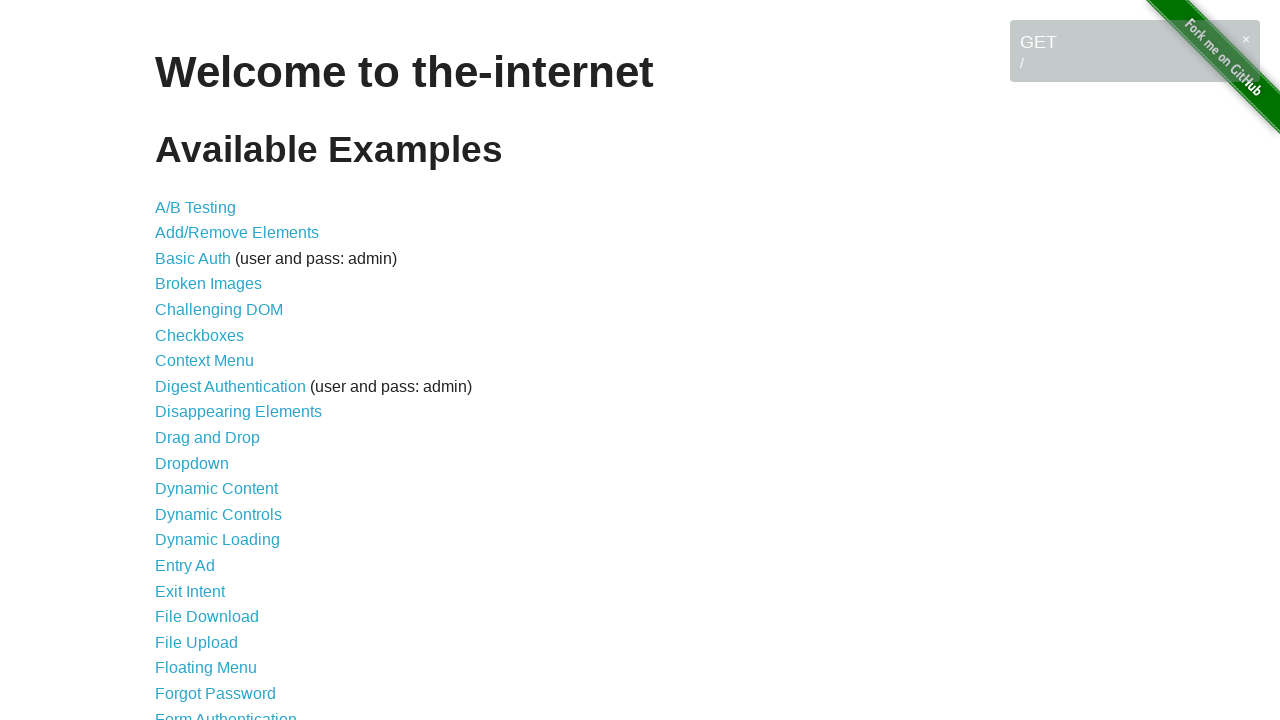

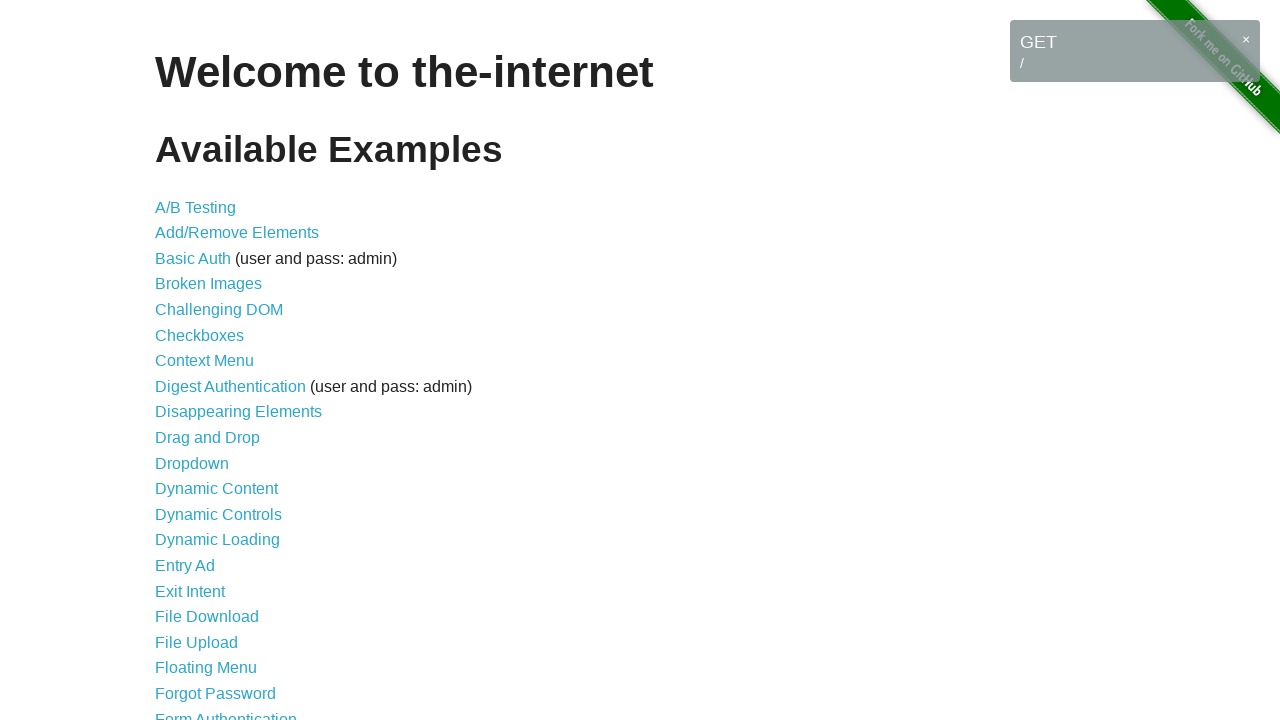